Opens a Target product page for Levi's jeans and verifies color selection options by clicking through available color variants

Starting URL: https://www.target.com/p/levi-s-women-s-high-rise-wedgie-straight-cropped-jeans/-/A-82711059

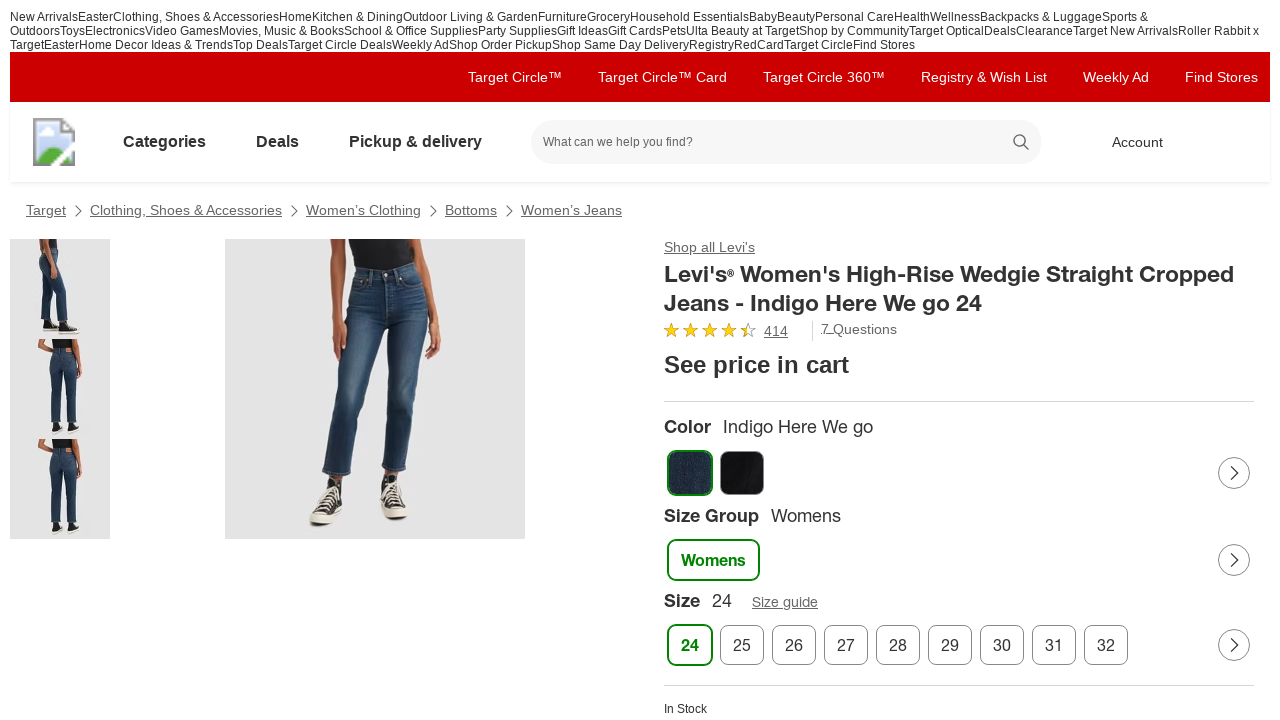

Waited for color option selectors to be visible
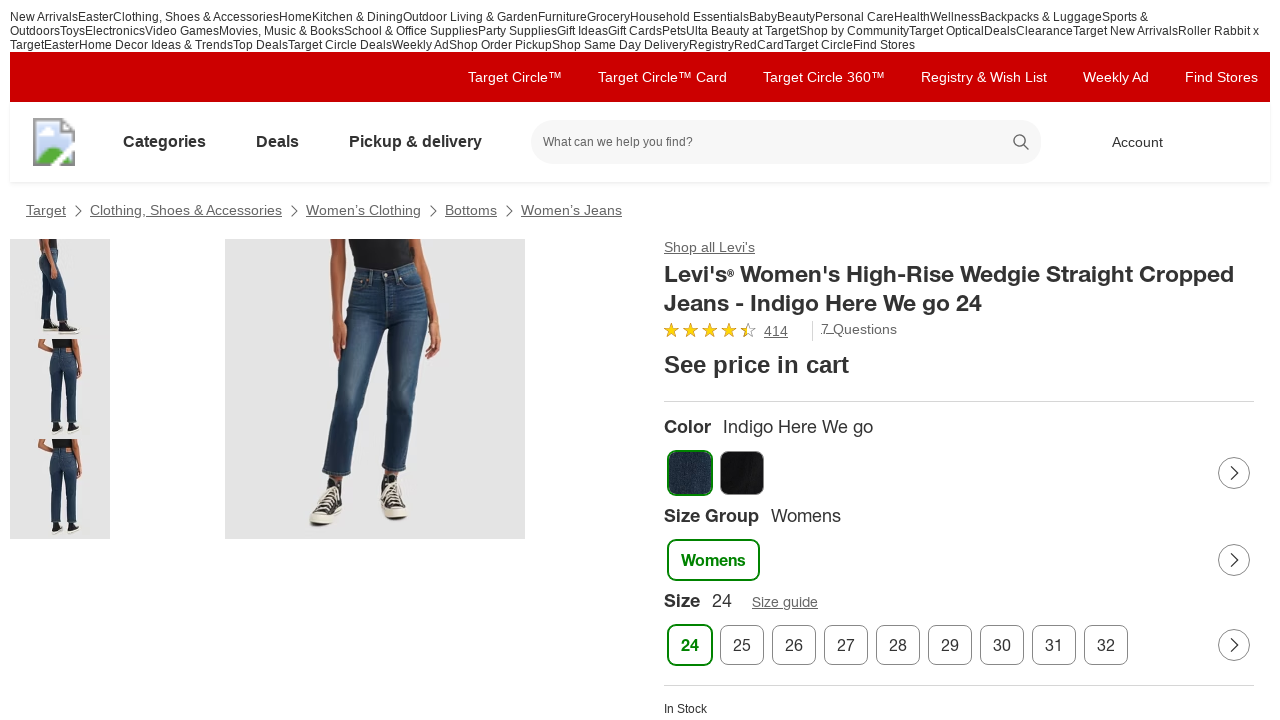

Located all color option elements
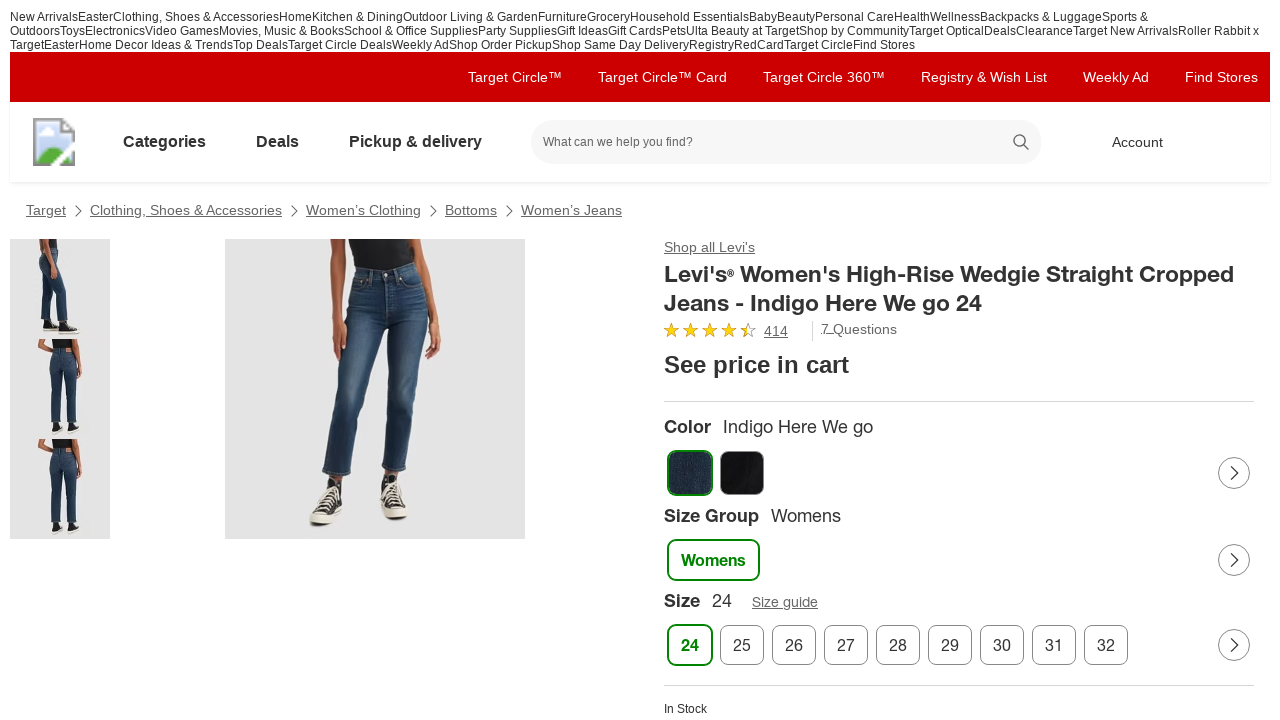

Found 2 color options available
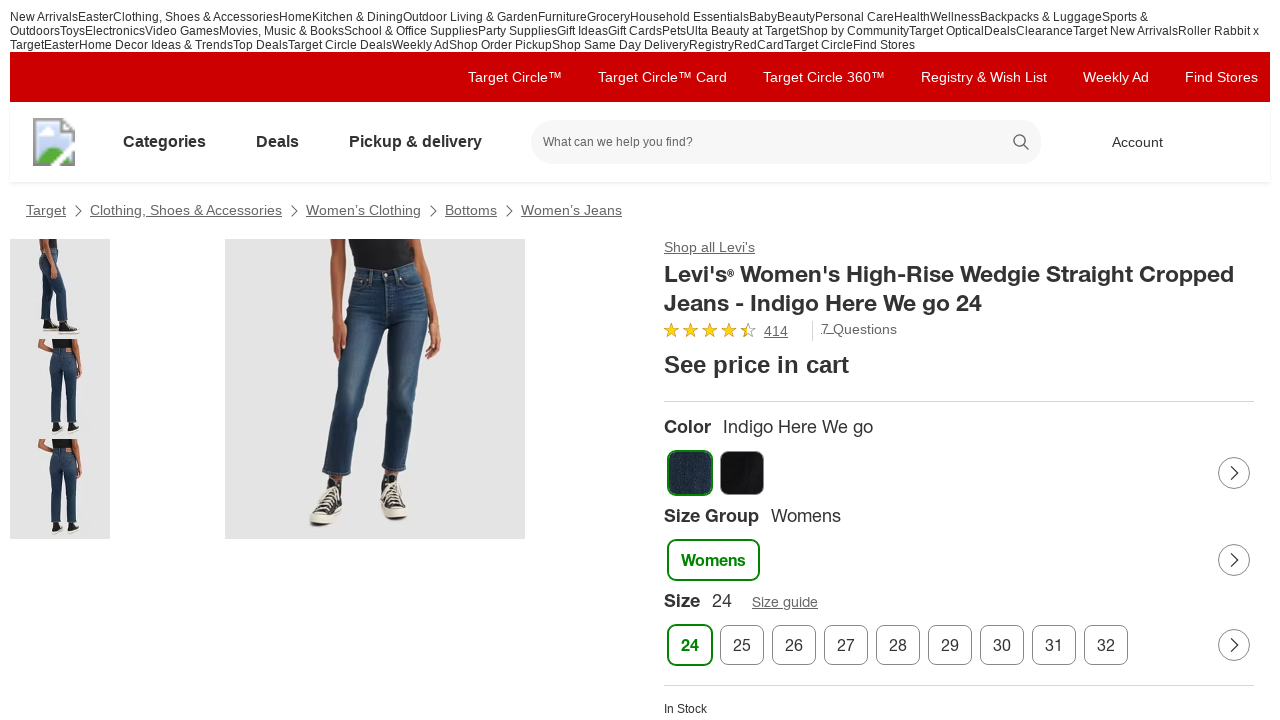

Clicked color option 1 of 2 at (690, 473) on [aria-label*='Color'] >> nth=0
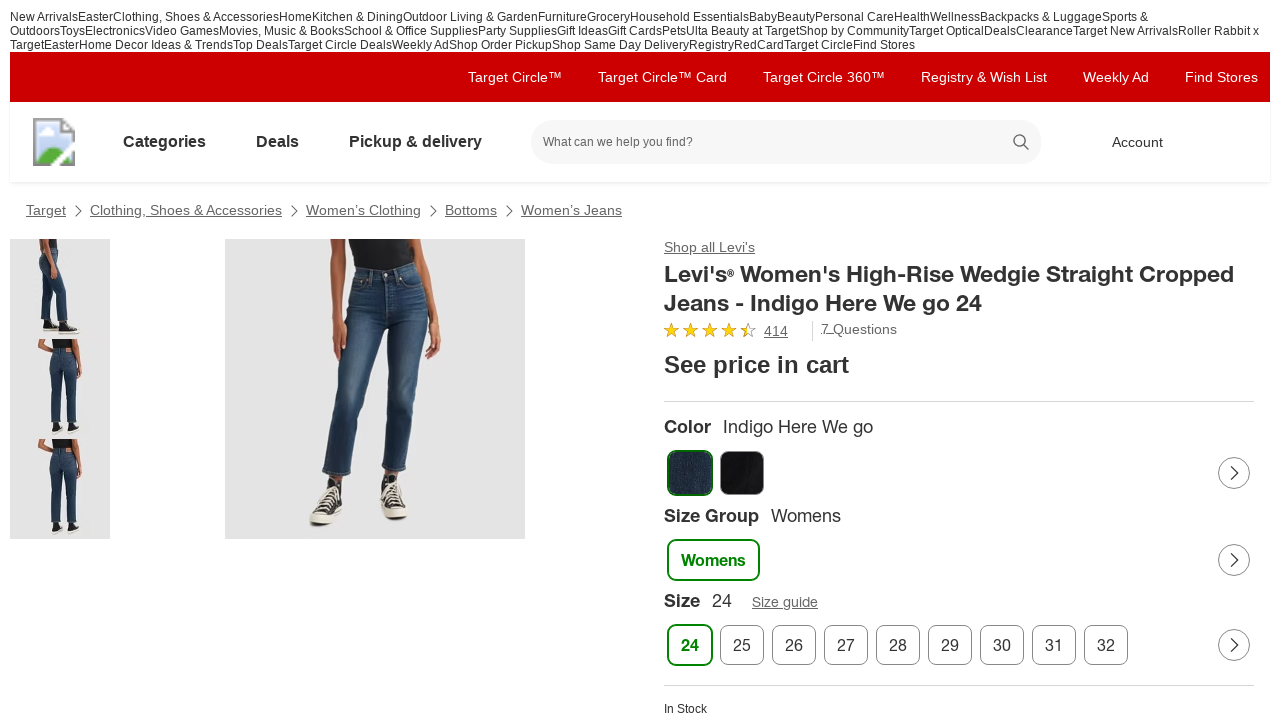

Waited 2 seconds for color 1 to load
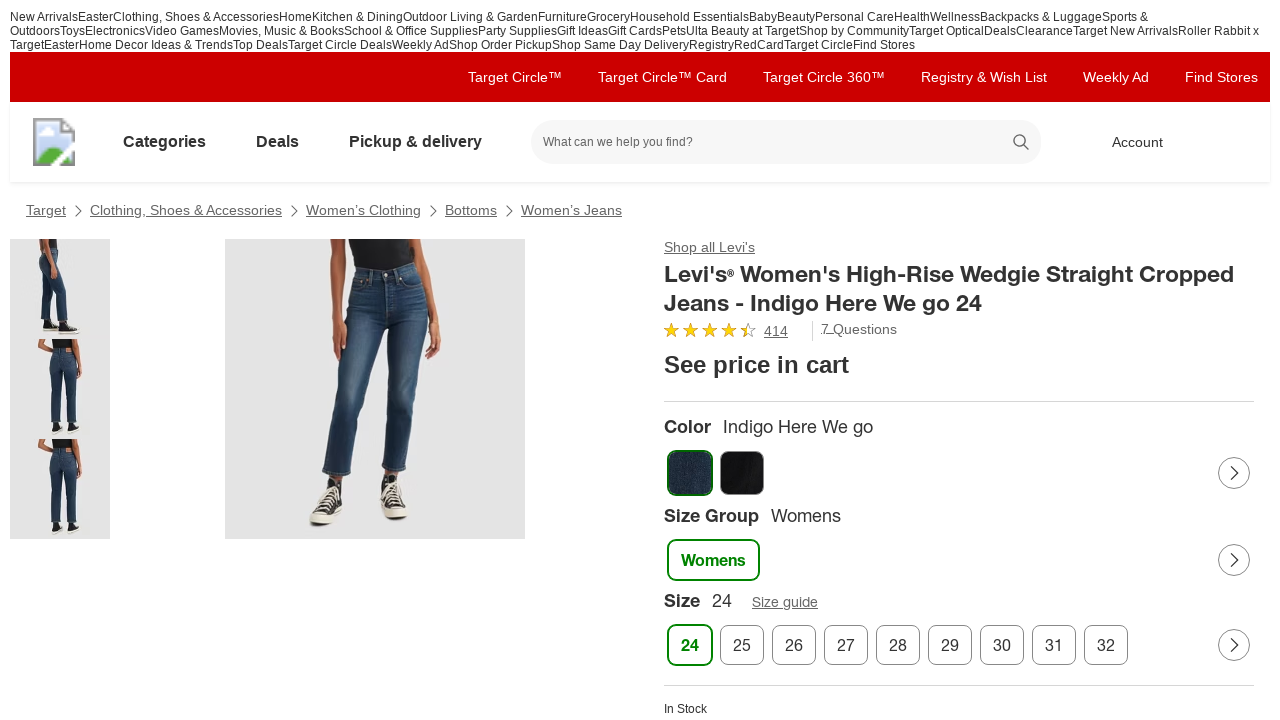

Clicked color option 2 of 2 at (690, 473) on [aria-label*='Color'] >> nth=0
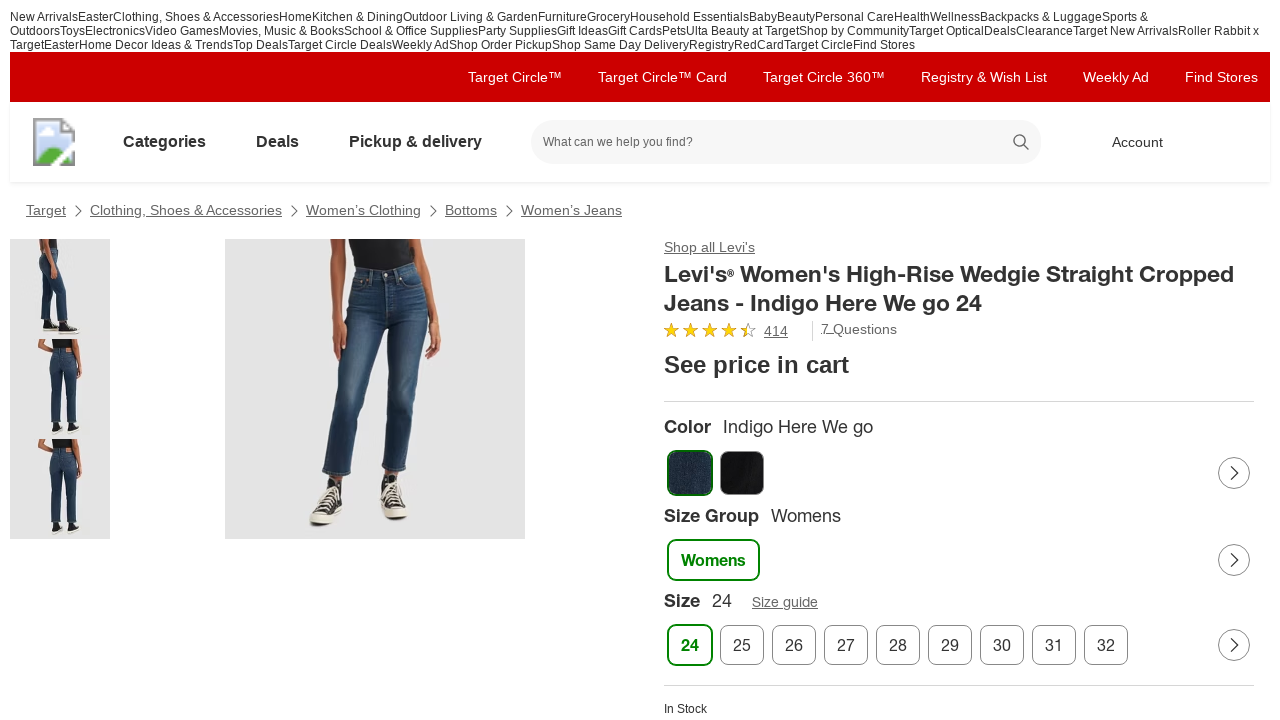

Waited 2 seconds for color 2 to load
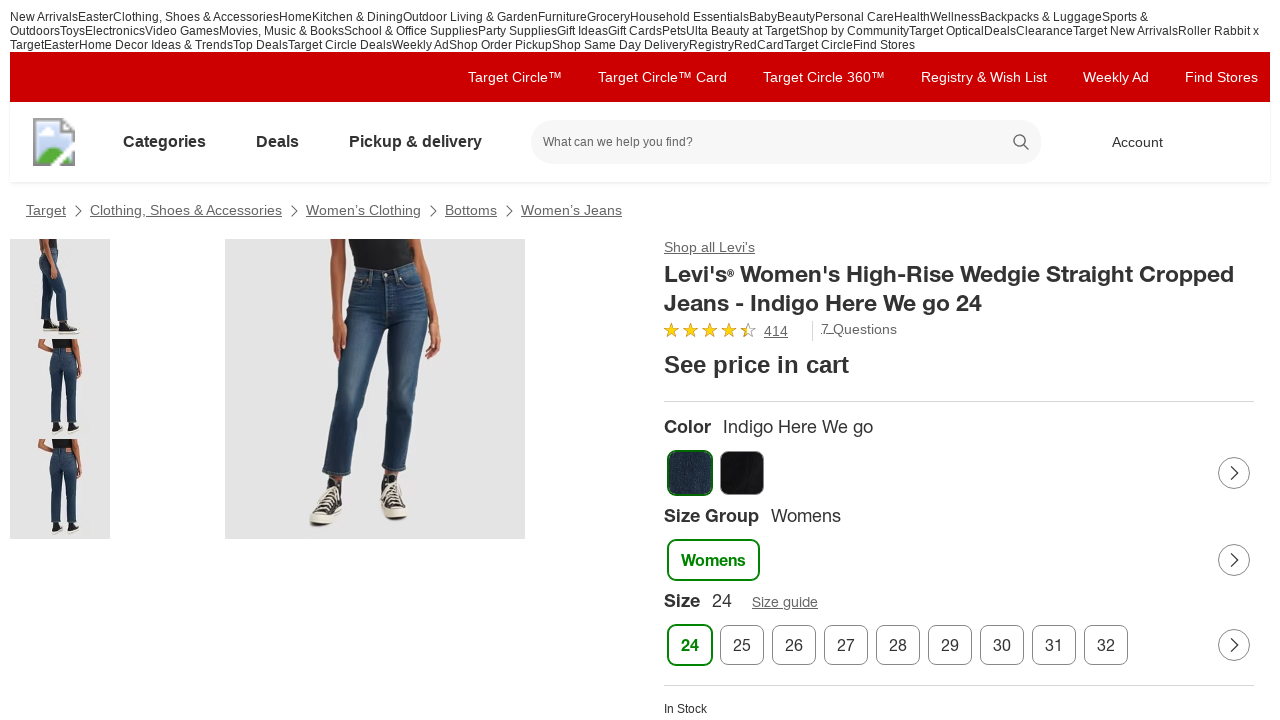

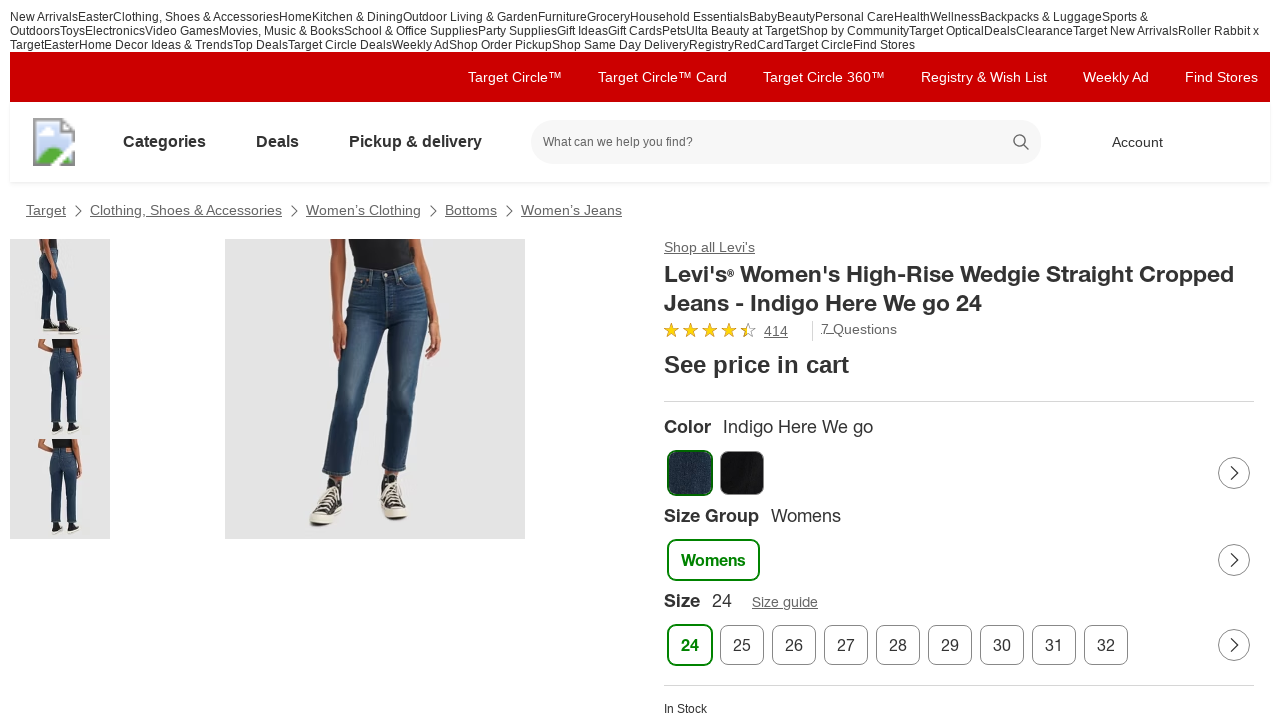